Opens a modal by clicking a button, then closes it by clicking the close span element

Starting URL: https://konflic.github.io/examples/

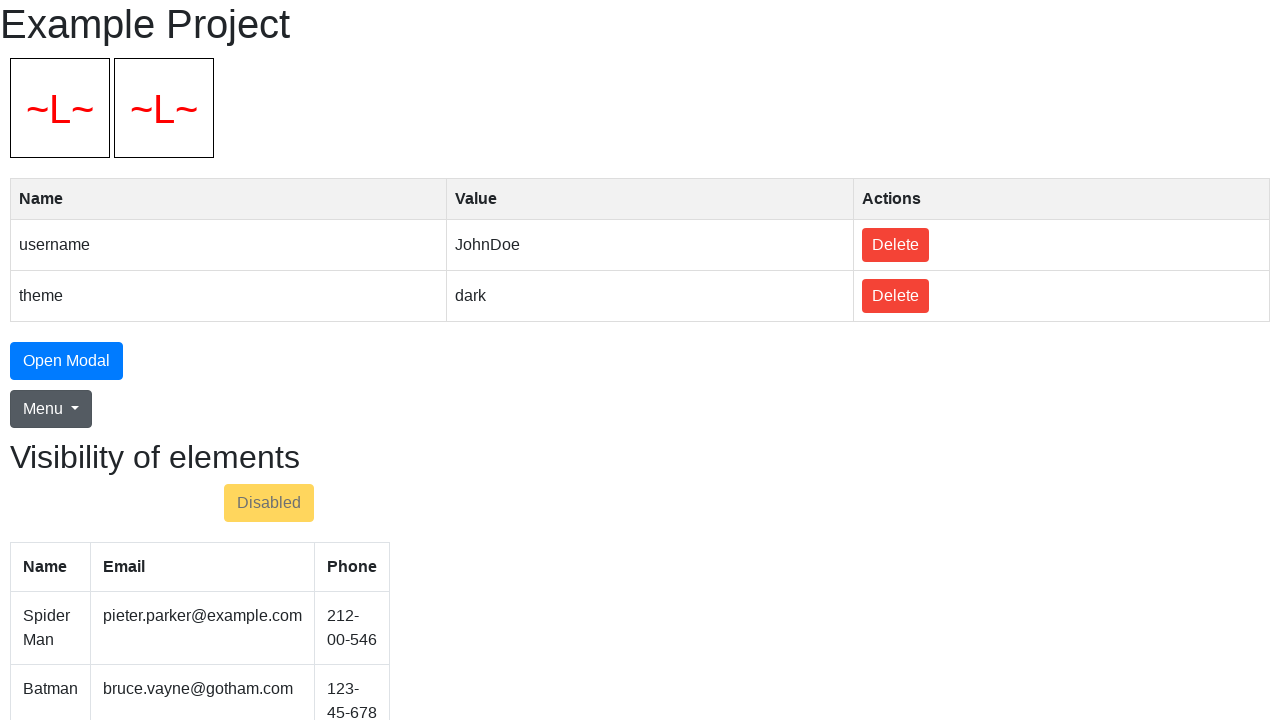

Clicked open modal button at (66, 361) on #myBtn
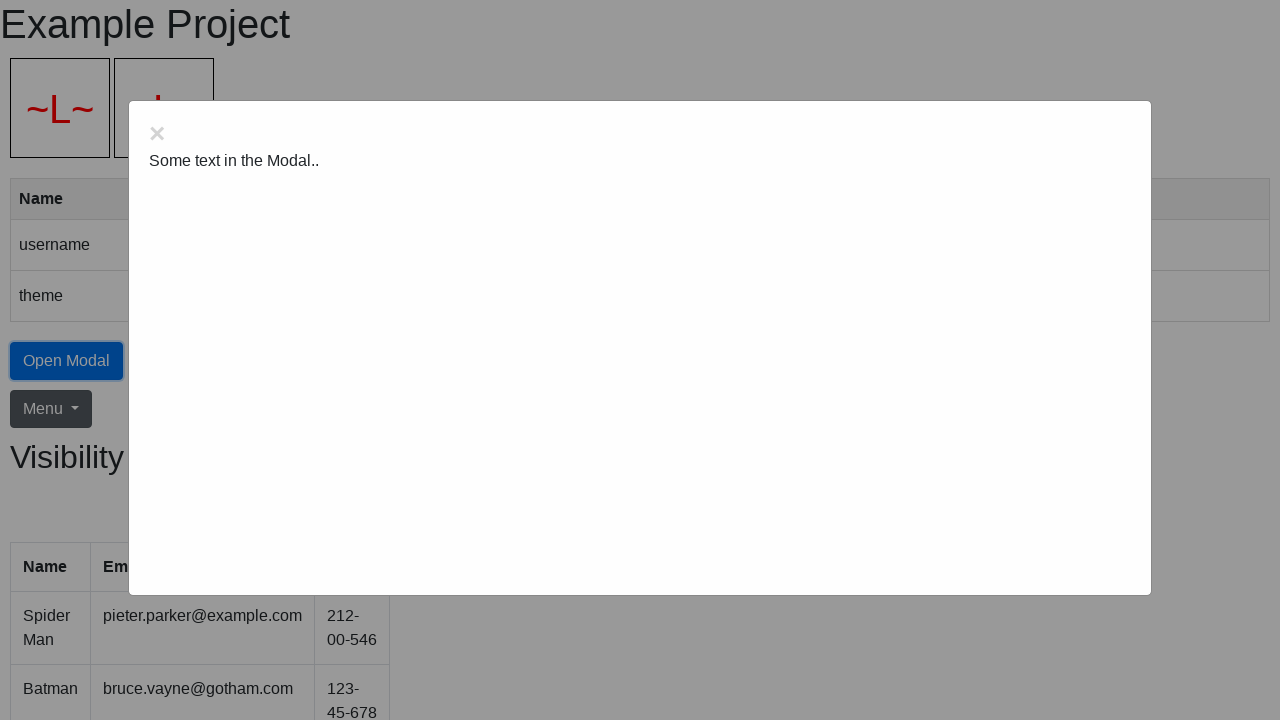

Modal appeared with close button visible
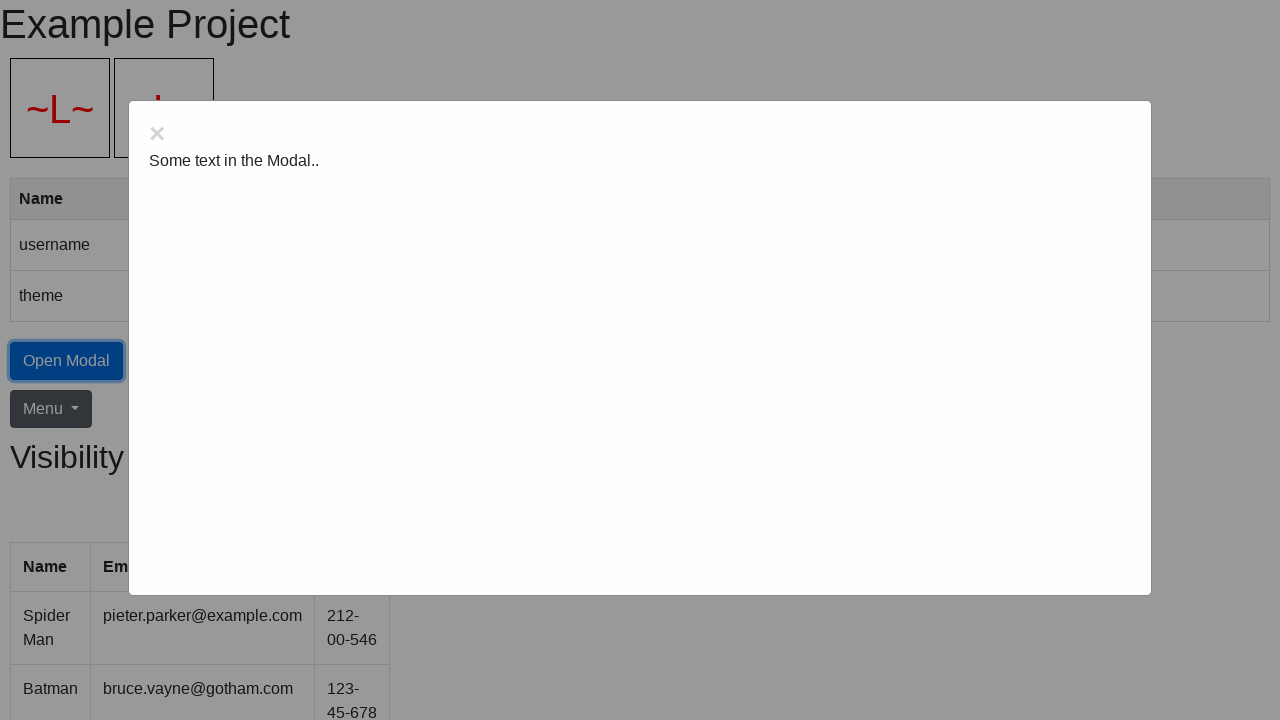

Clicked close button to close modal at (640, 135) on .close
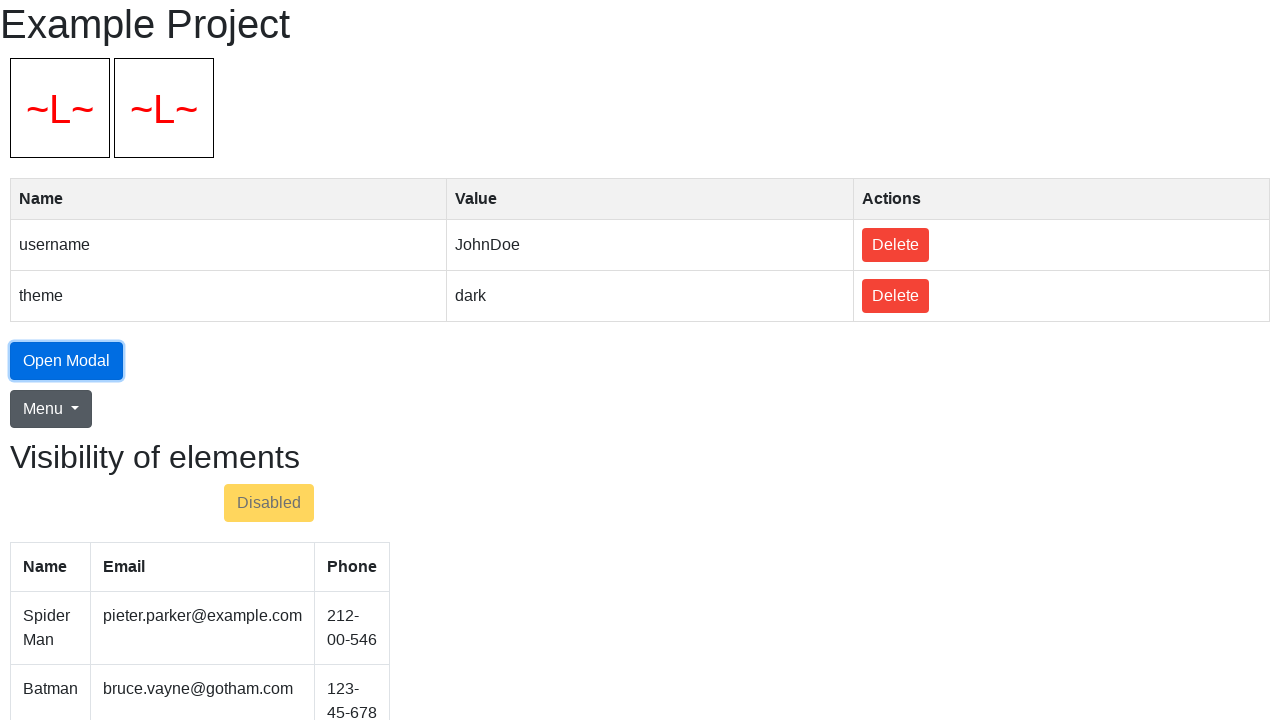

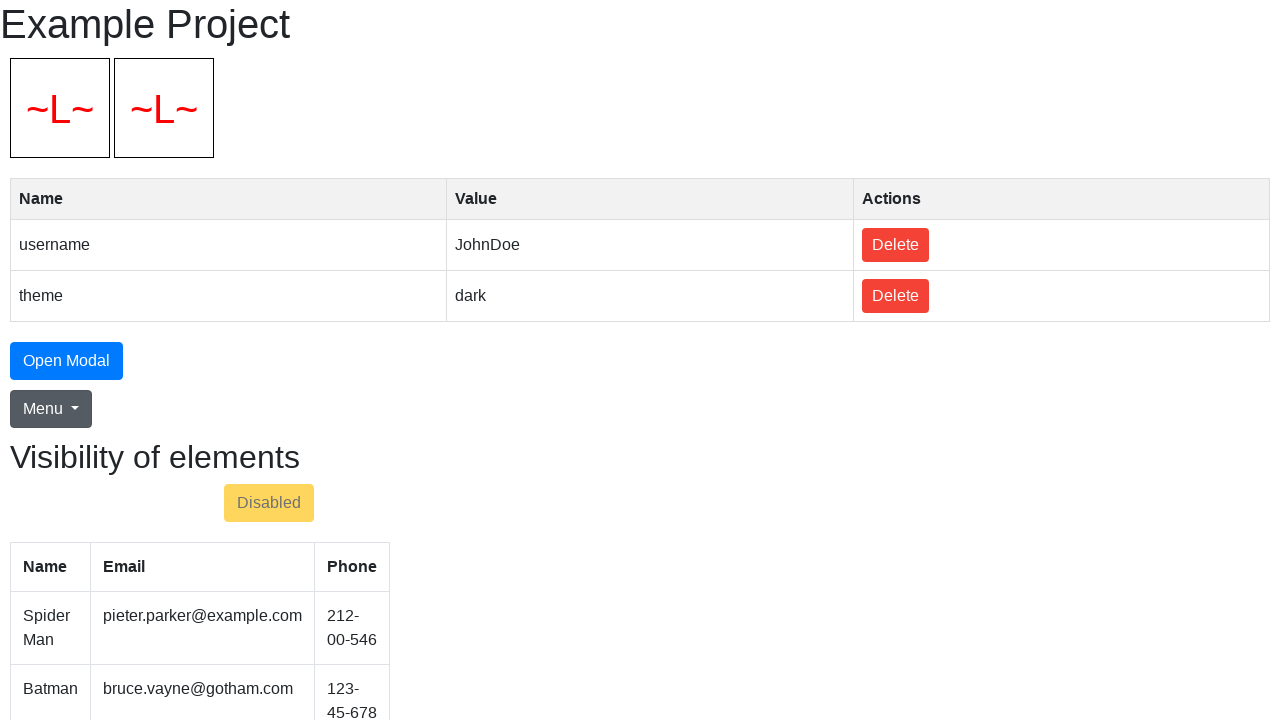